Navigates to Cydeo website and verifies that the page title matches the expected value

Starting URL: https://www.cydeo.com/

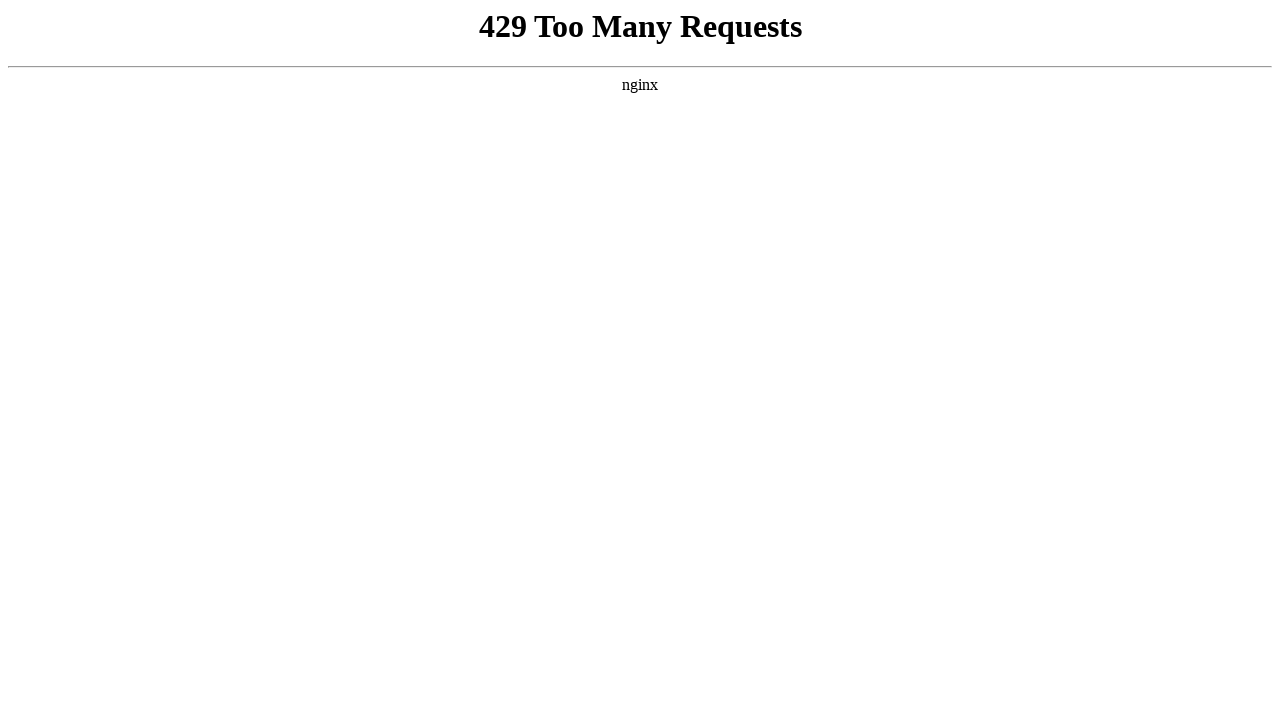

Navigated to Cydeo website
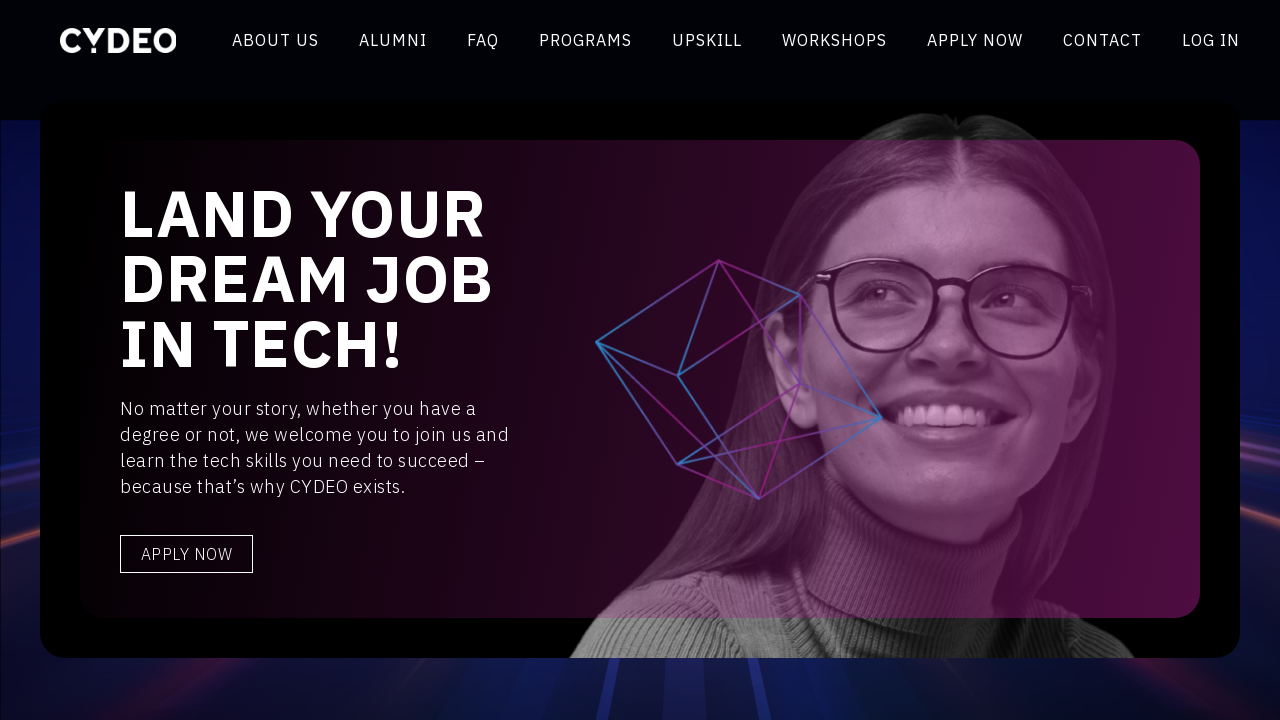

Retrieved page title
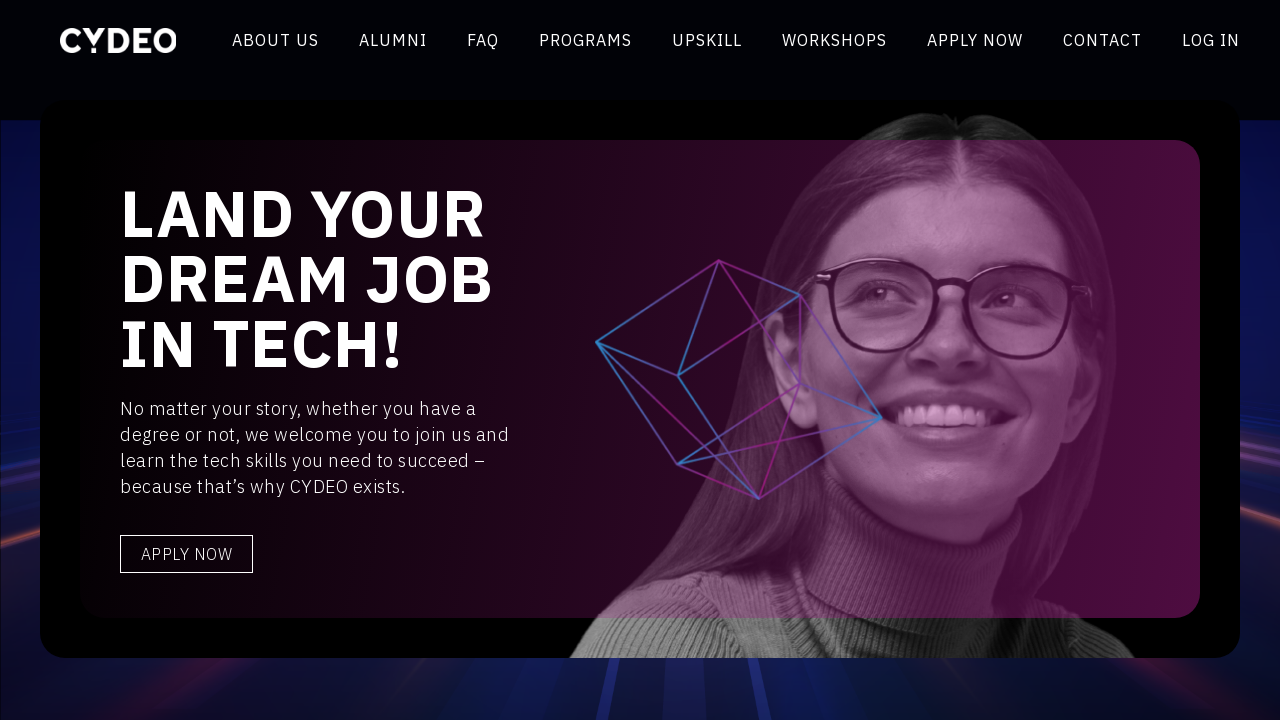

Verified page title matches expected value 'Cydeo'
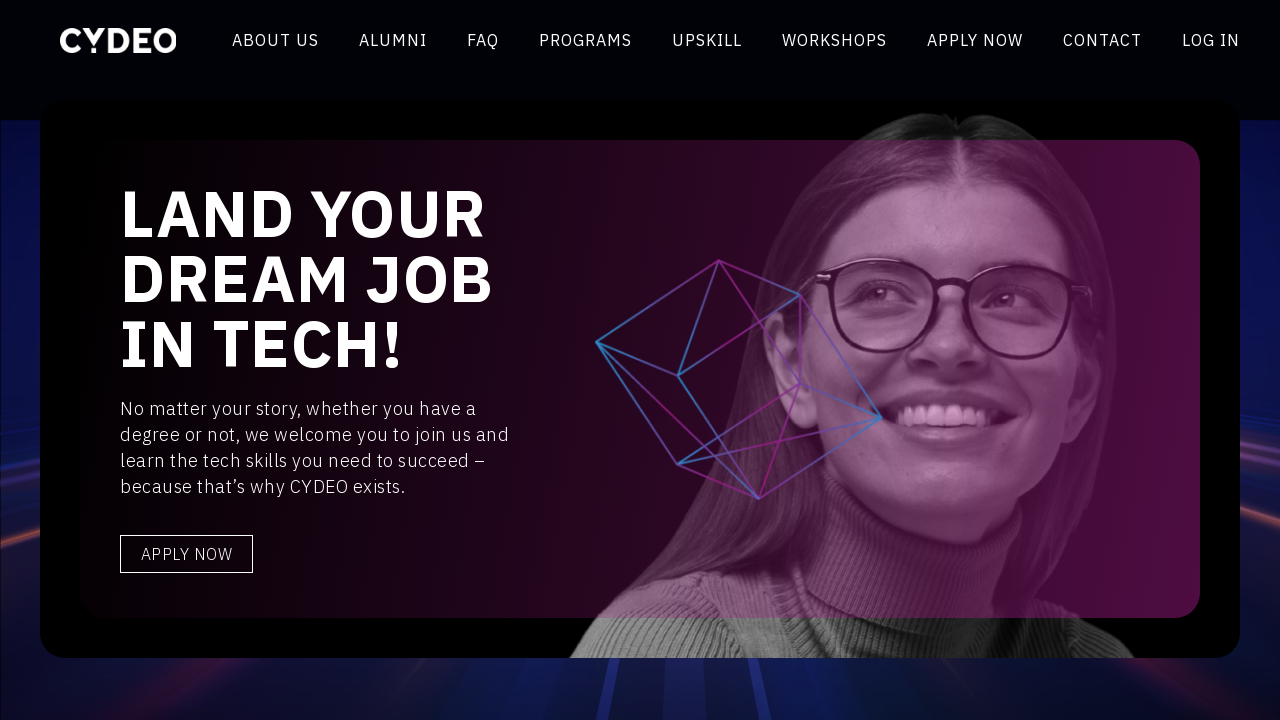

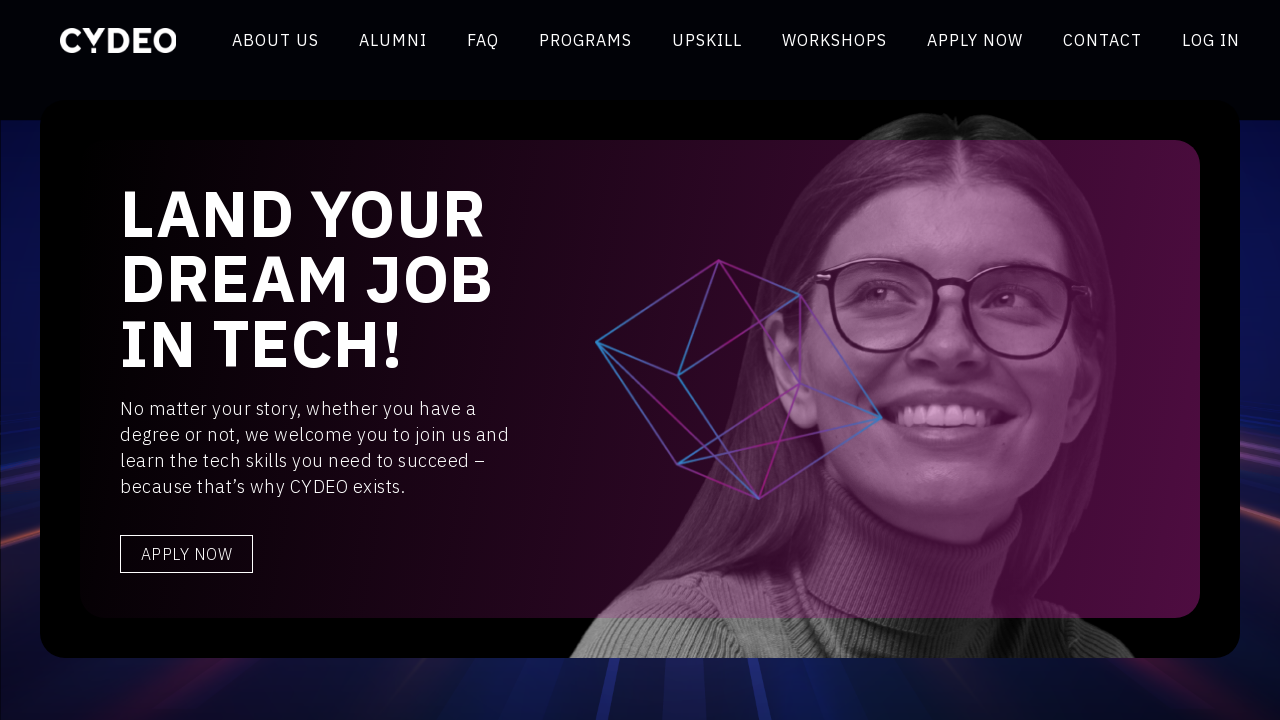